Navigates to Deer Valley resort's webcam page, scrolls down to view the main content section containing webcam feeds, and verifies the content element is present.

Starting URL: https://www.deervalley.com/explore-the-mountain/webcams

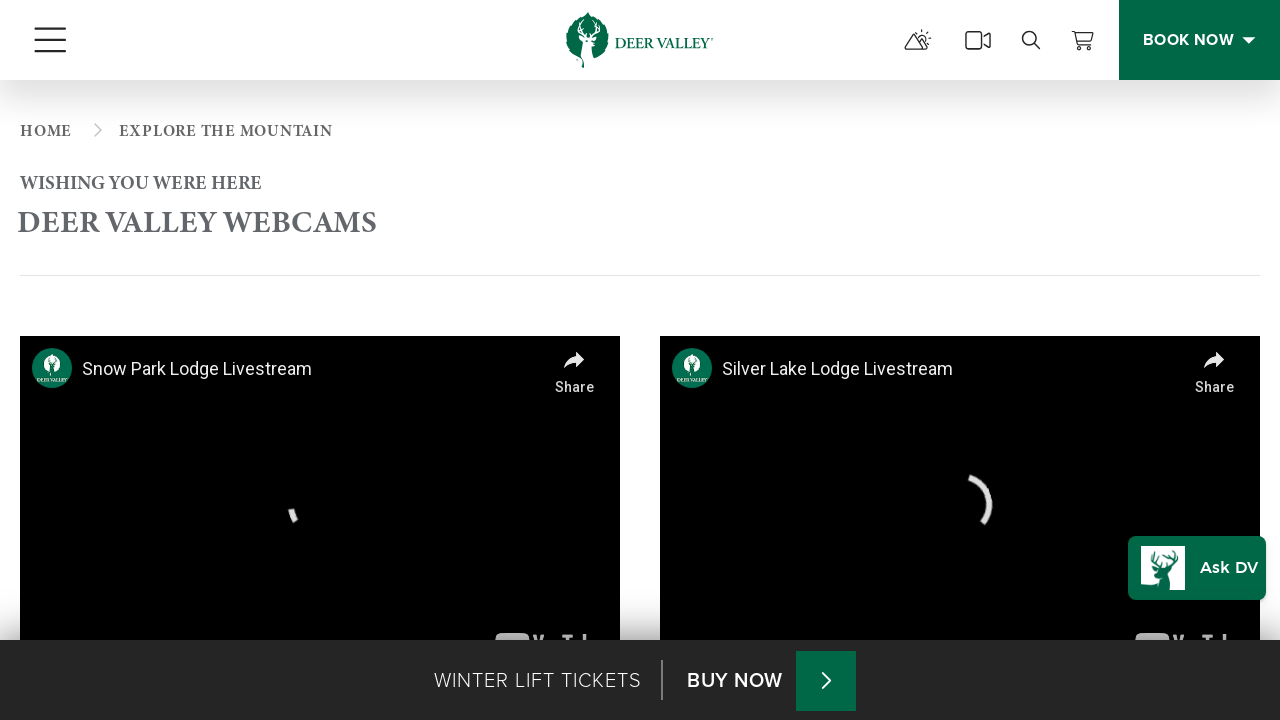

Waited for page to reach networkidle load state
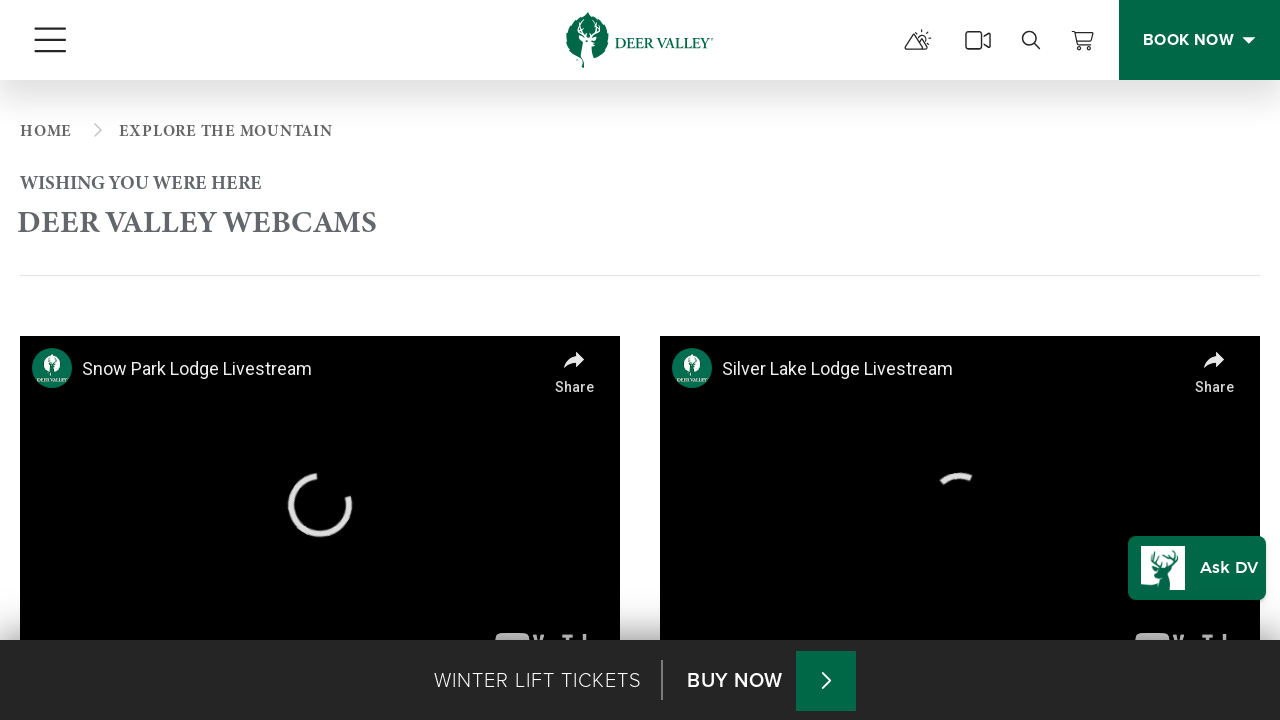

Scrolled down to position 4768 to view webcam content area
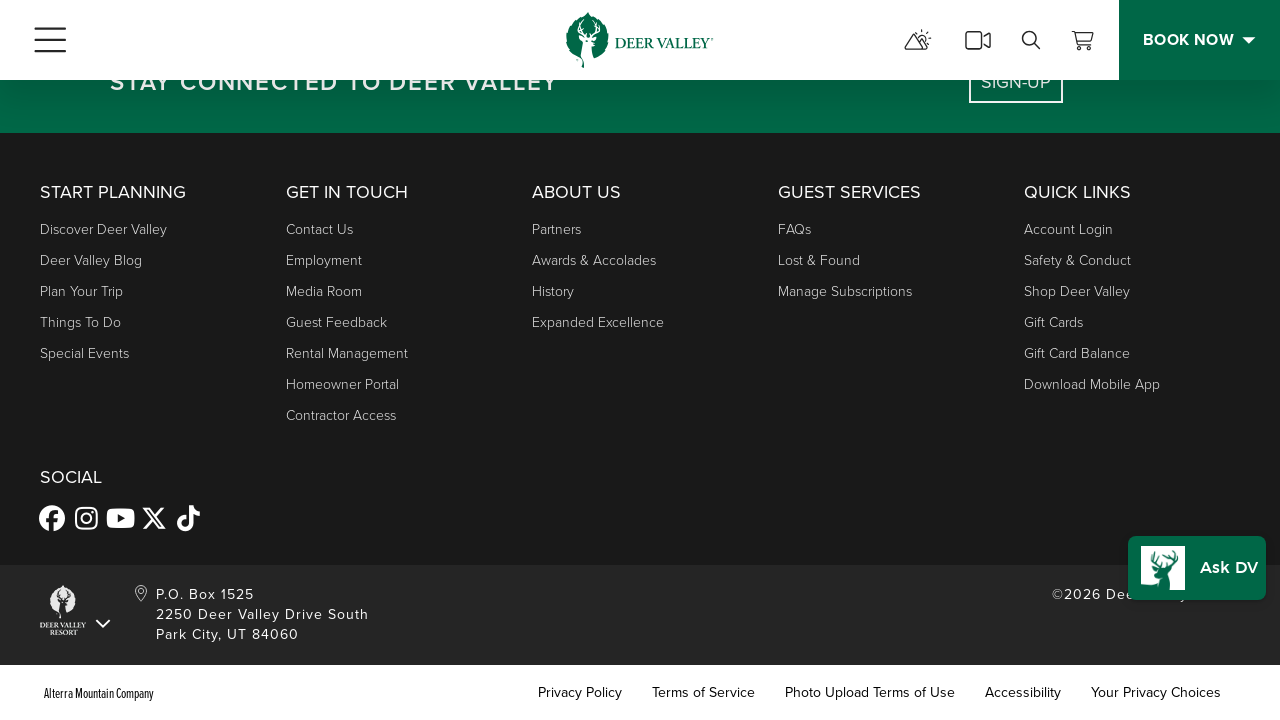

Waited 2 seconds for scrolling animation and content rendering to complete
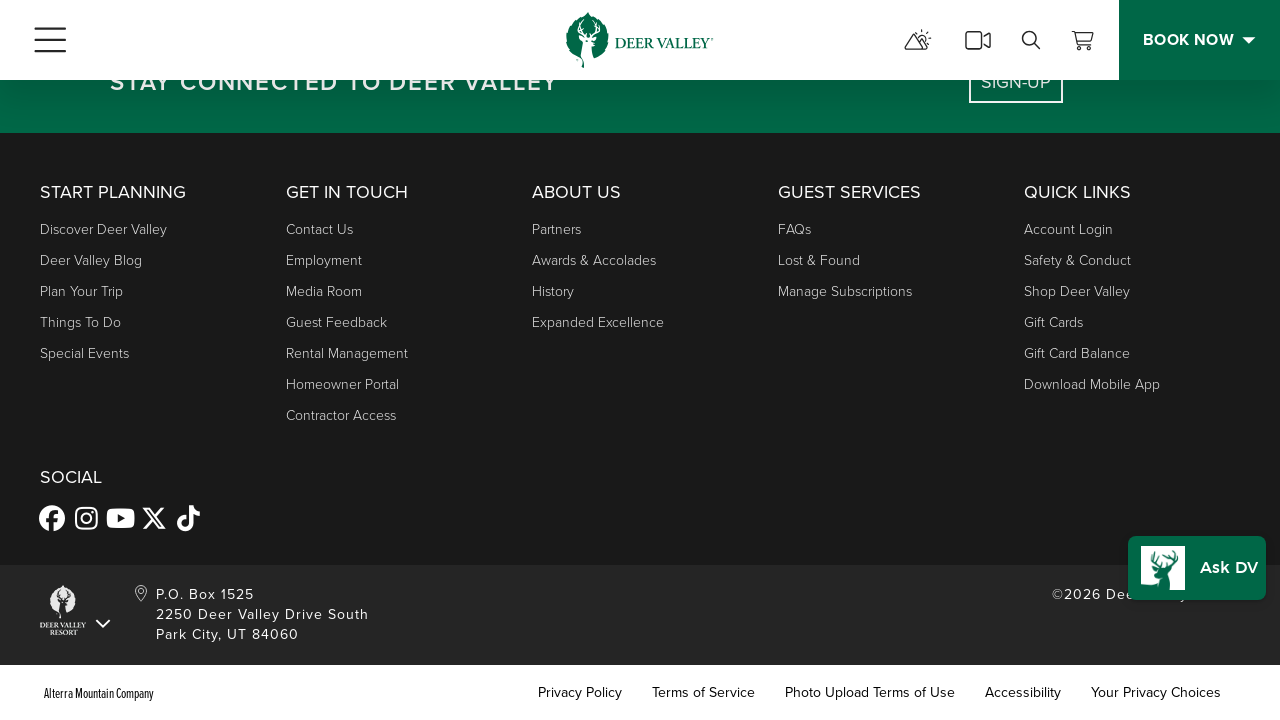

Verified main content section with webcam feeds is present on the page
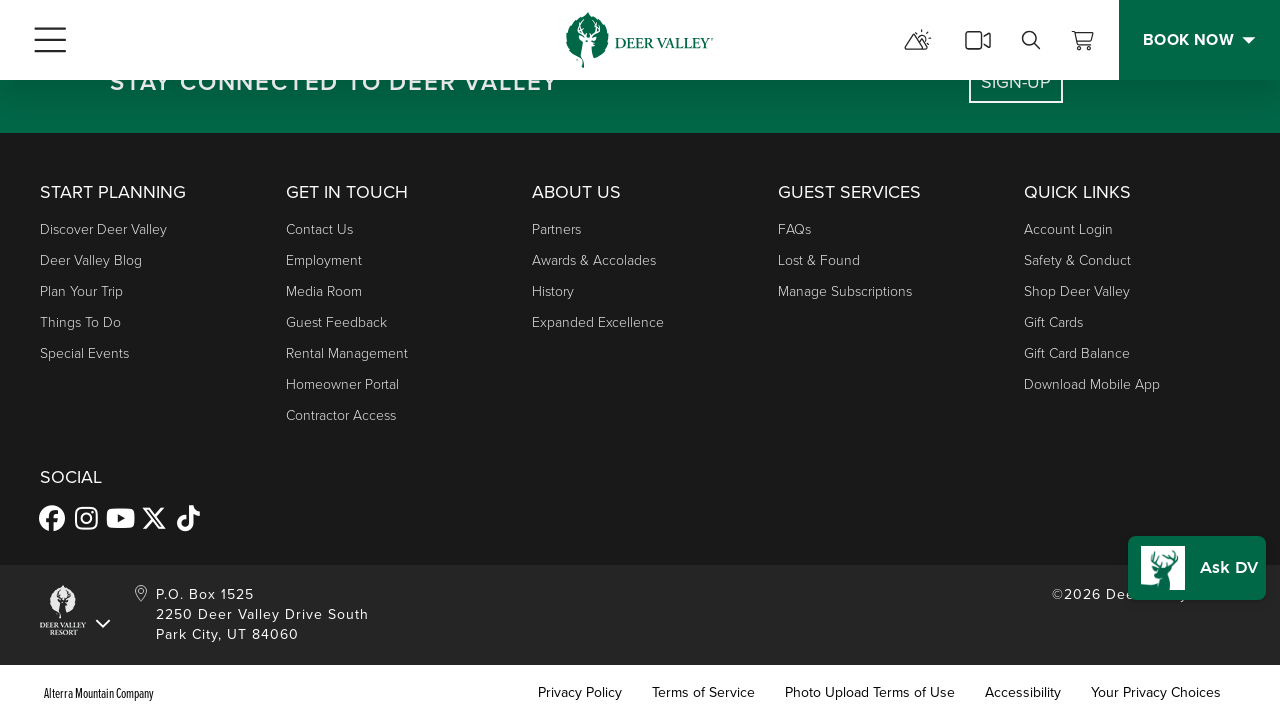

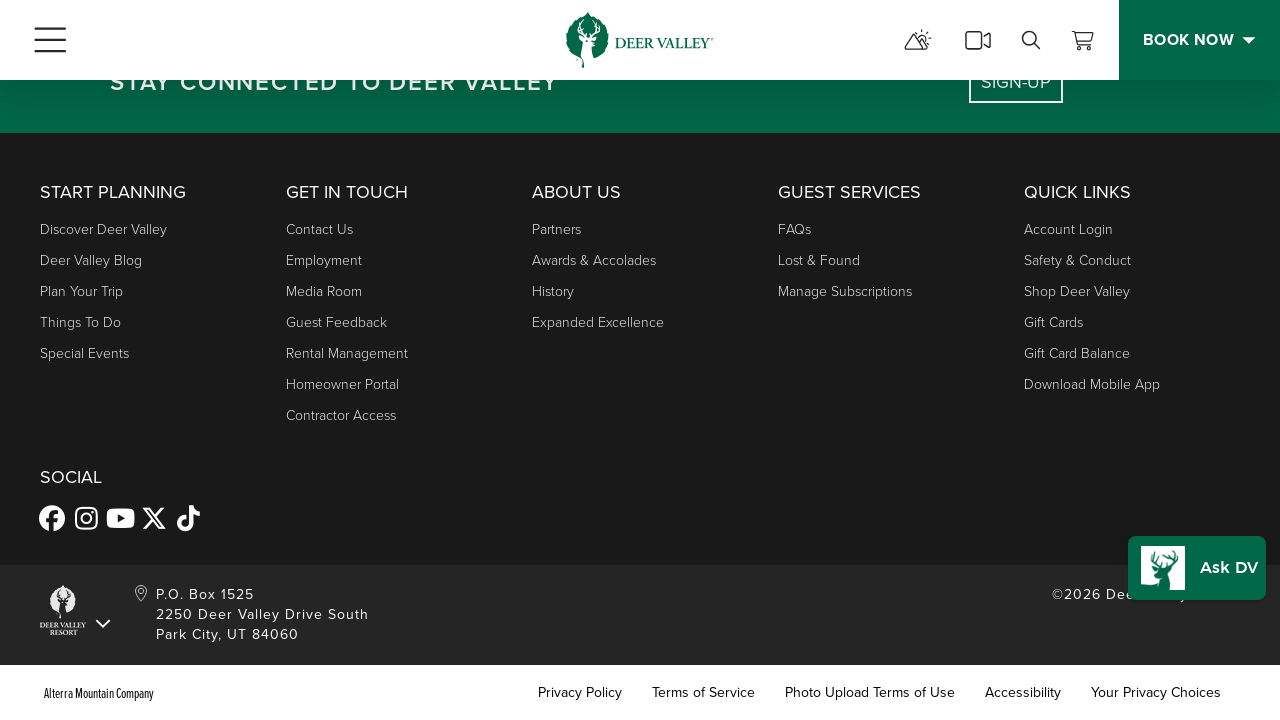